Searches for "Selenium", clicks on the third search result, and verifies that a Selenium tag is present on the resulting page

Starting URL: https://qna.habr.com/

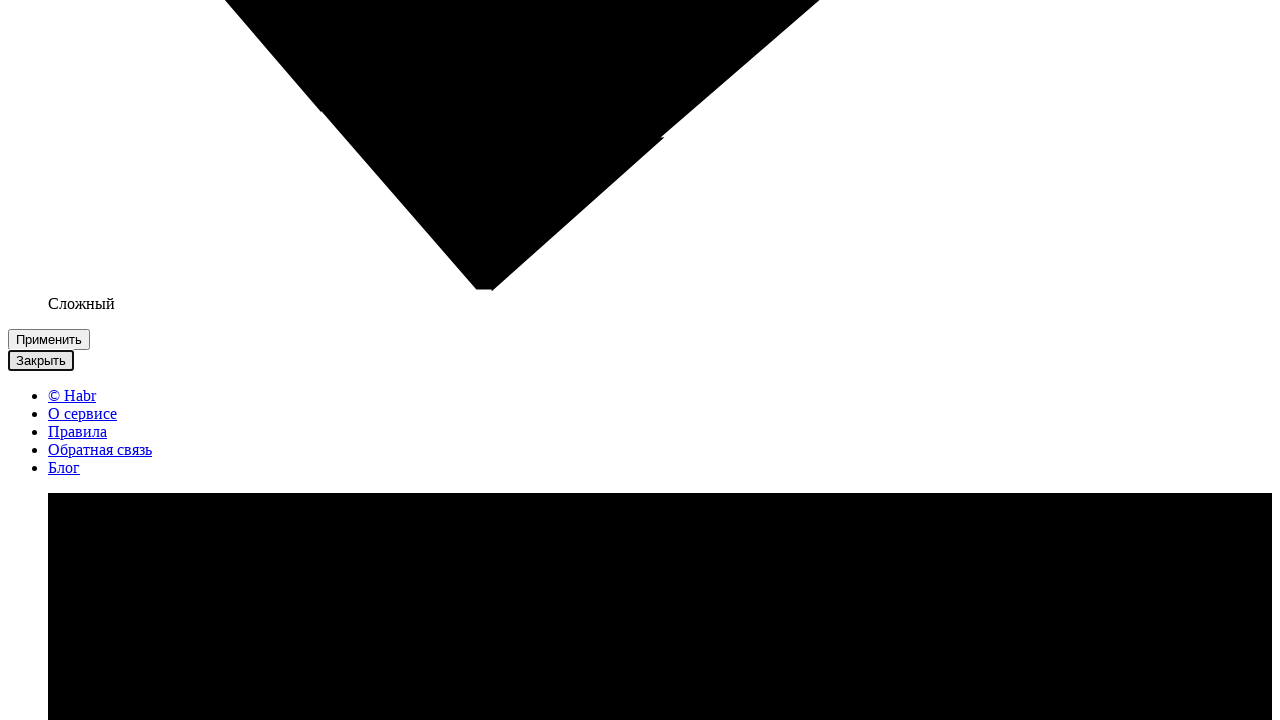

Filled search box with 'Selenium' on input[name='q']
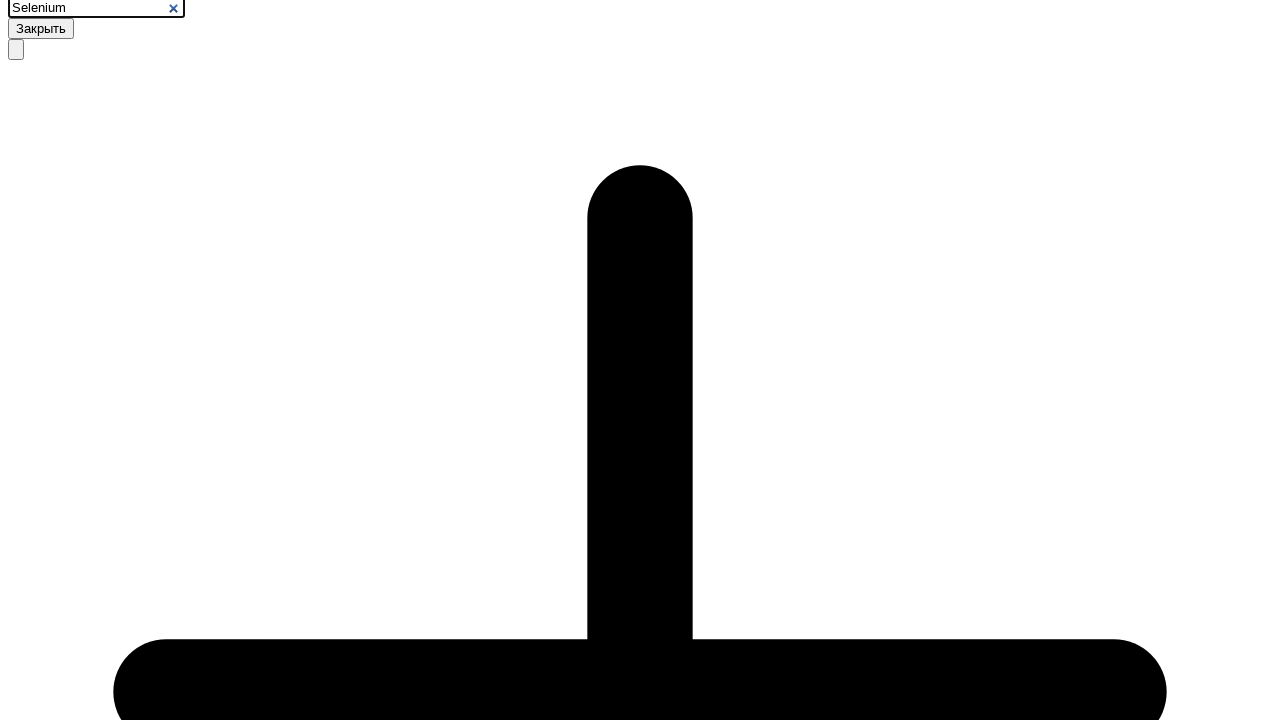

Pressed ArrowUp to navigate search suggestions on input[name='q']
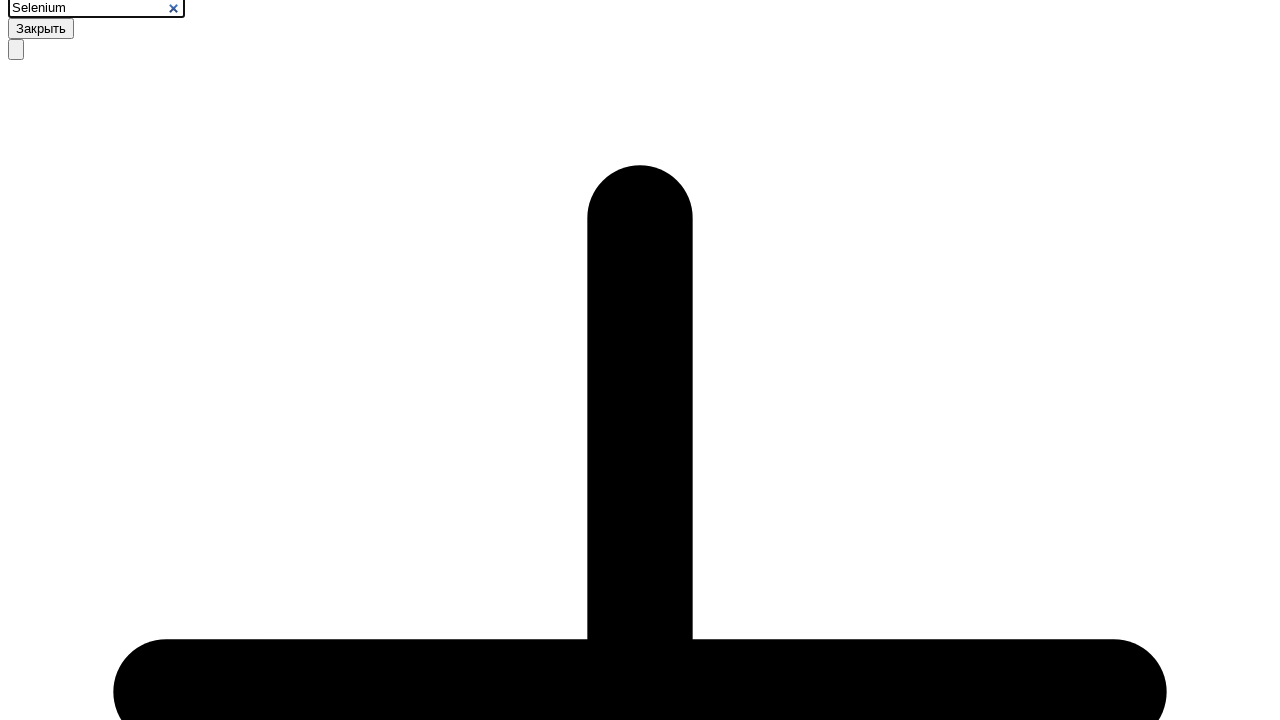

Pressed ArrowUp again to navigate search suggestions on input[name='q']
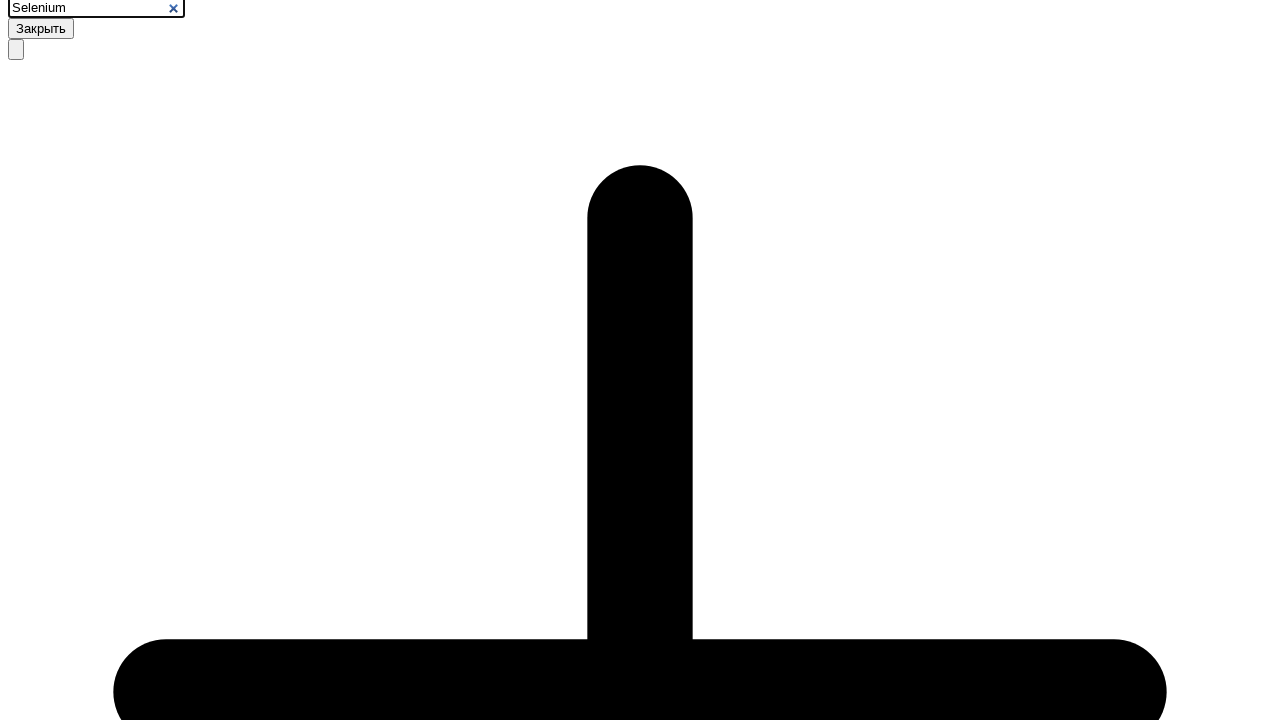

Pressed Enter to submit search on input[name='q']
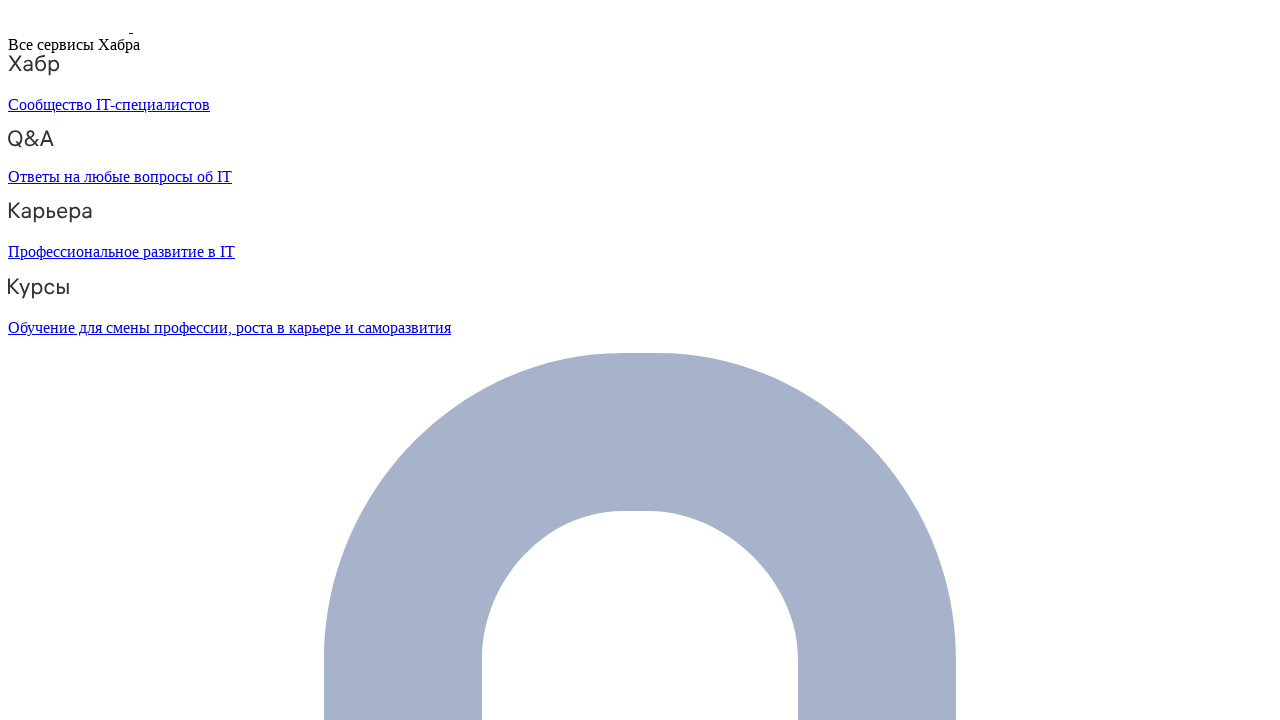

Search results loaded with content list items
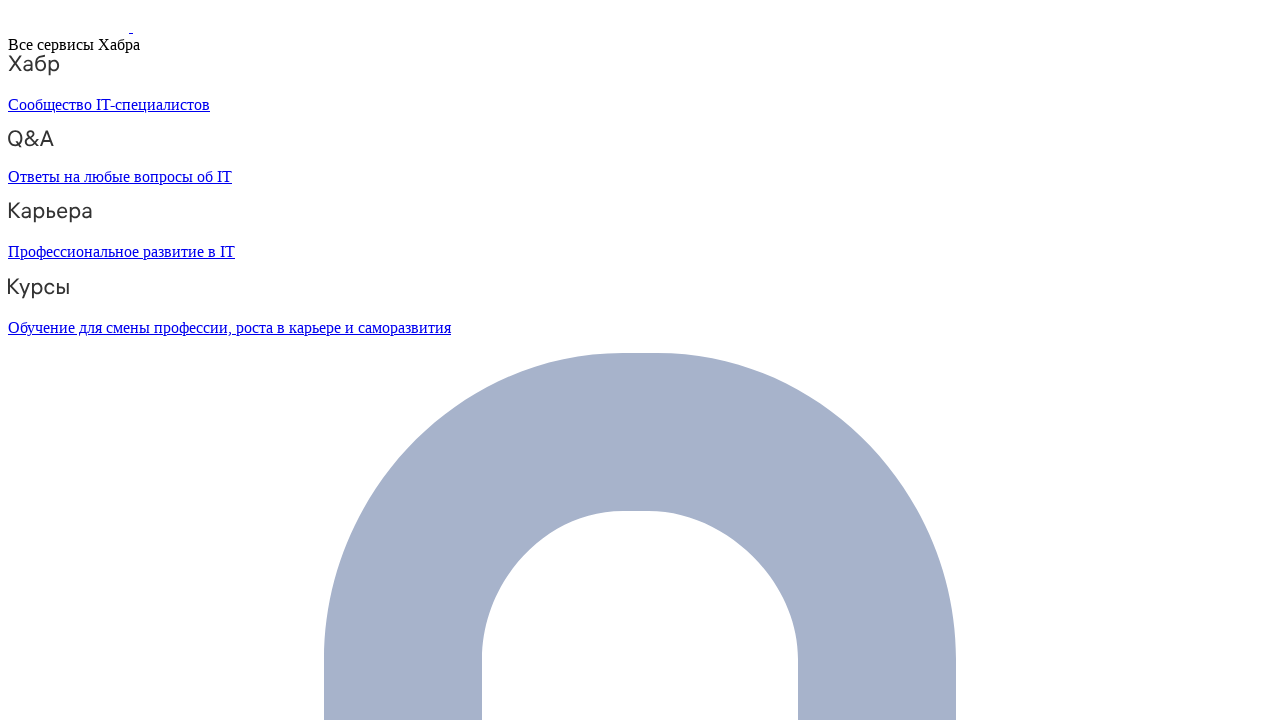

Clicked the third search result at (660, 360) on .content-list__item >> nth=2
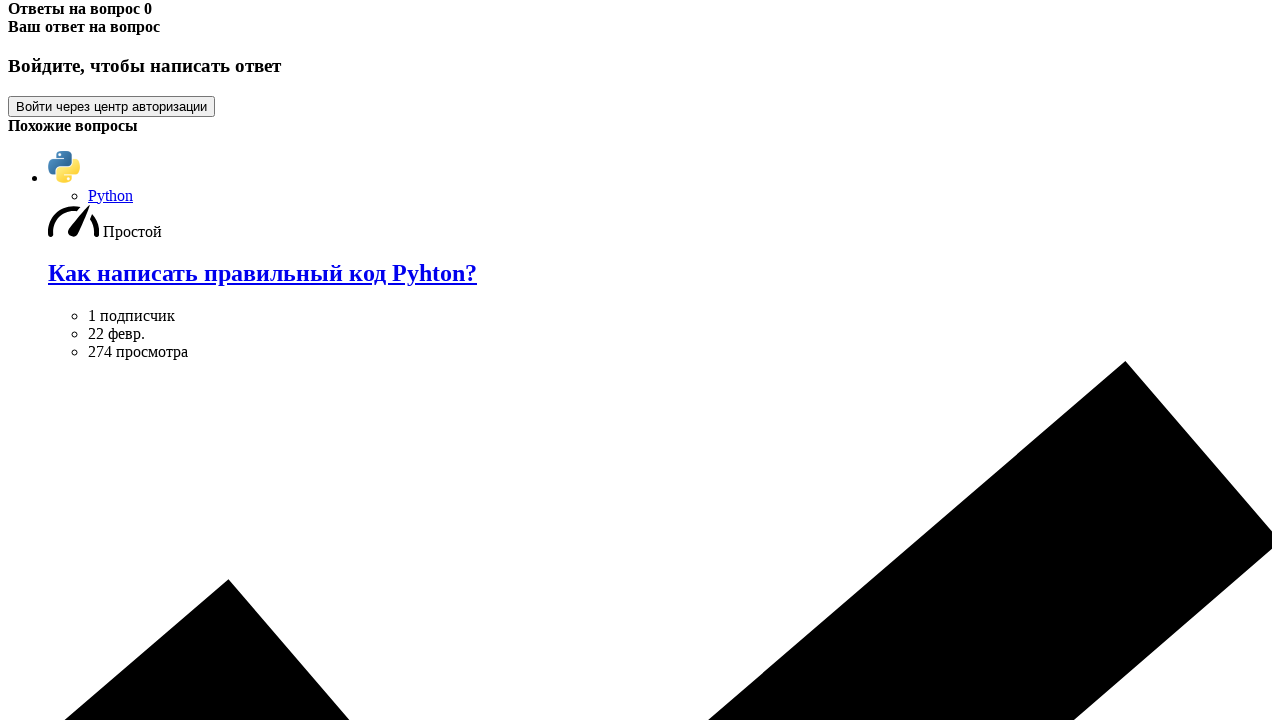

Verified Selenium tag is present on the page
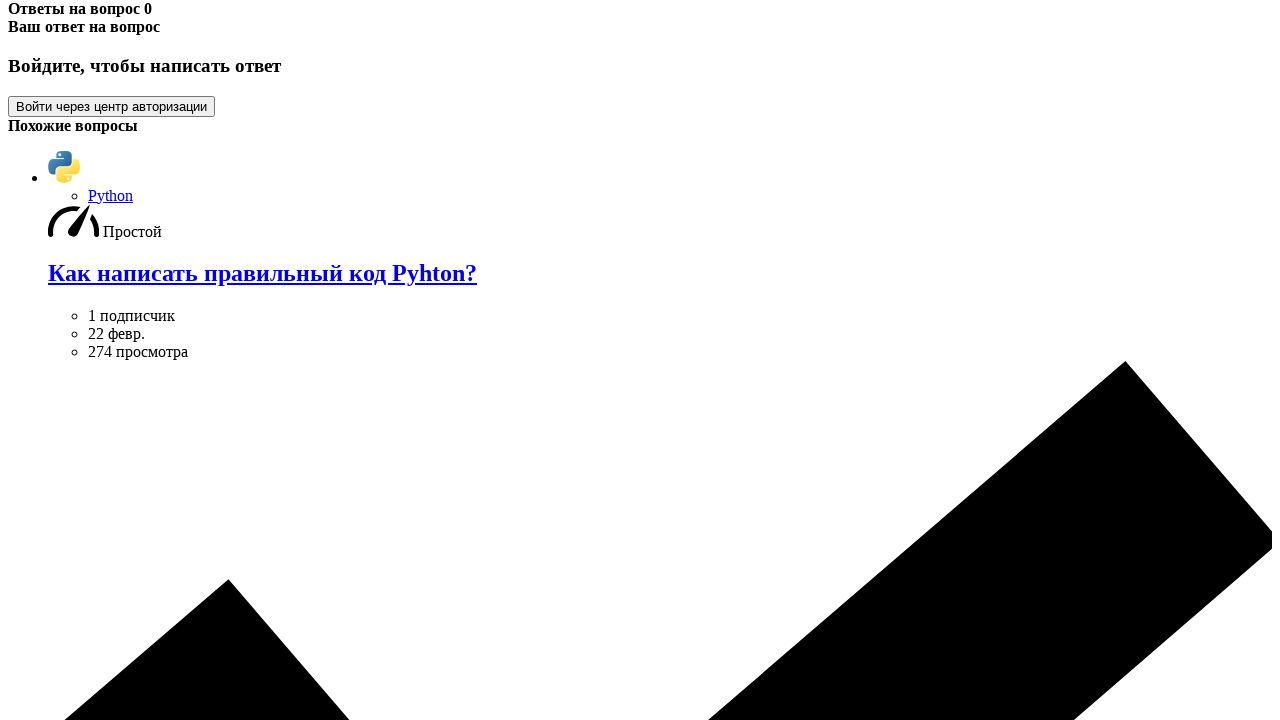

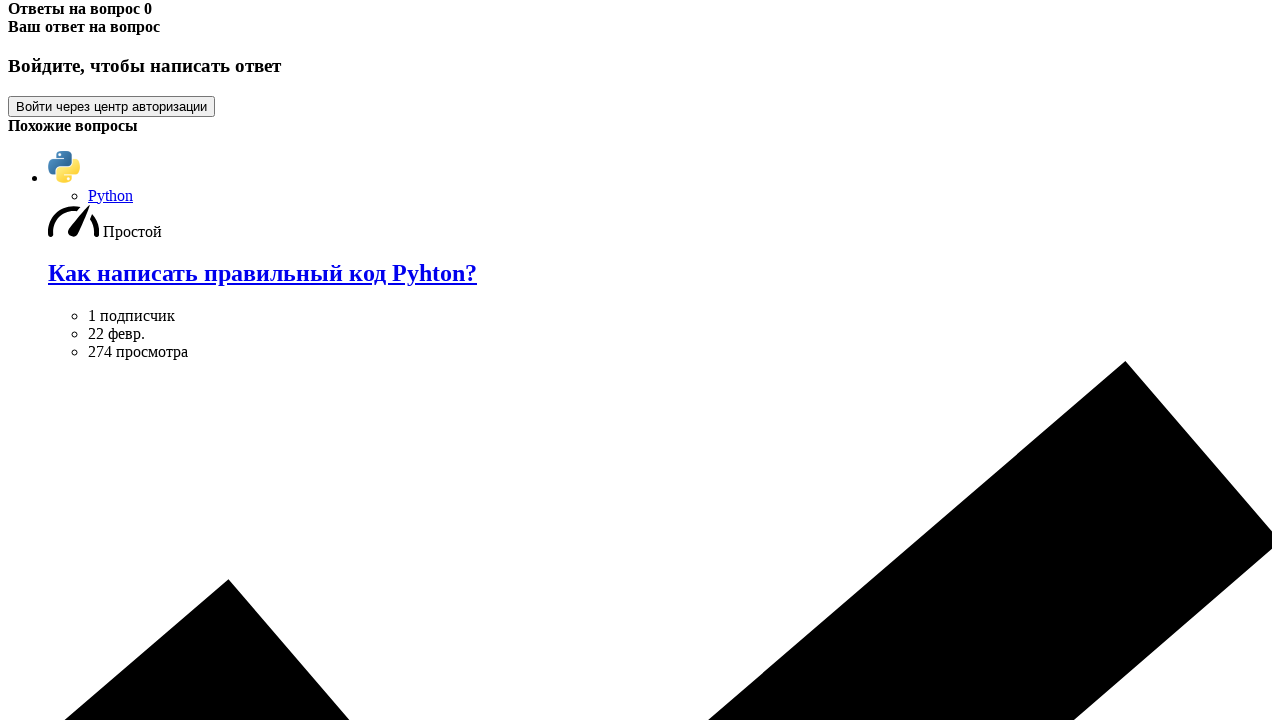